Tests double-click functionality on W3Schools demo page by entering text in a field, double-clicking a button to copy the text, and verifying the text is copied to another field

Starting URL: https://www.w3schools.com/tags/tryit.asp?filename=tryhtml5_ev_ondblclick3

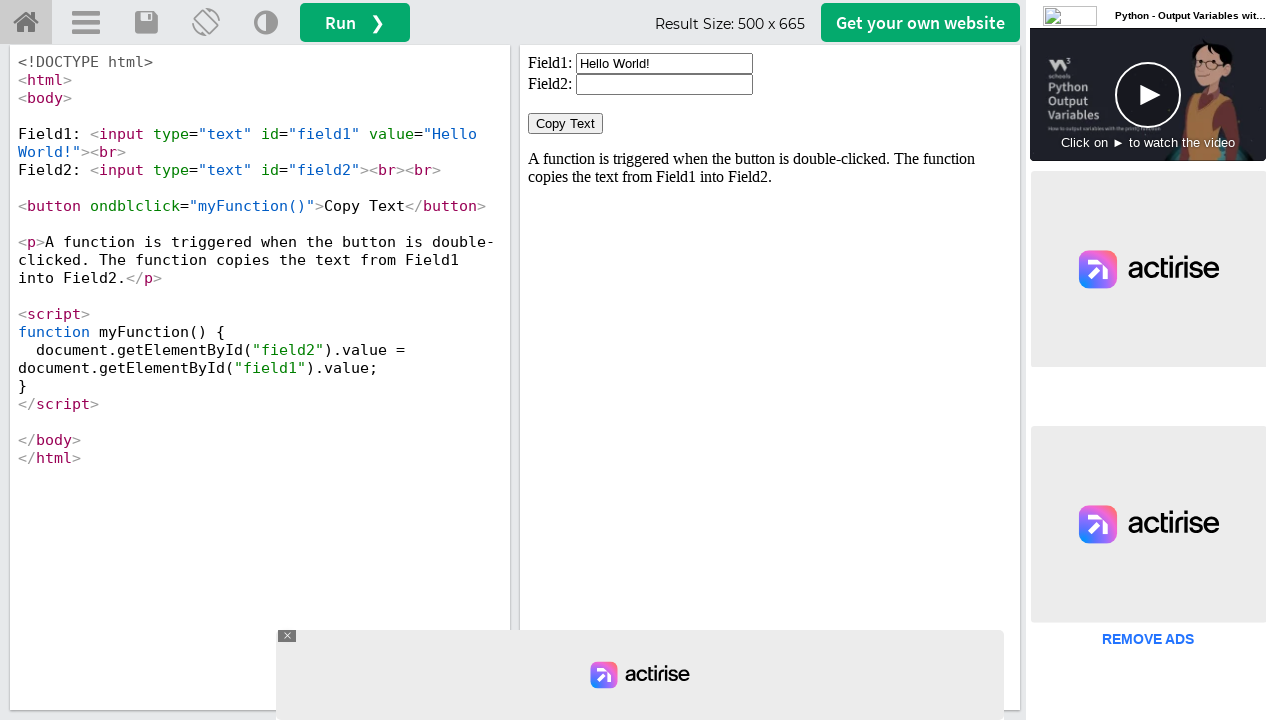

Cleared the first input field in the iframe on iframe#iframeResult >> nth=0 >> internal:control=enter-frame >> xpath=//input[@i
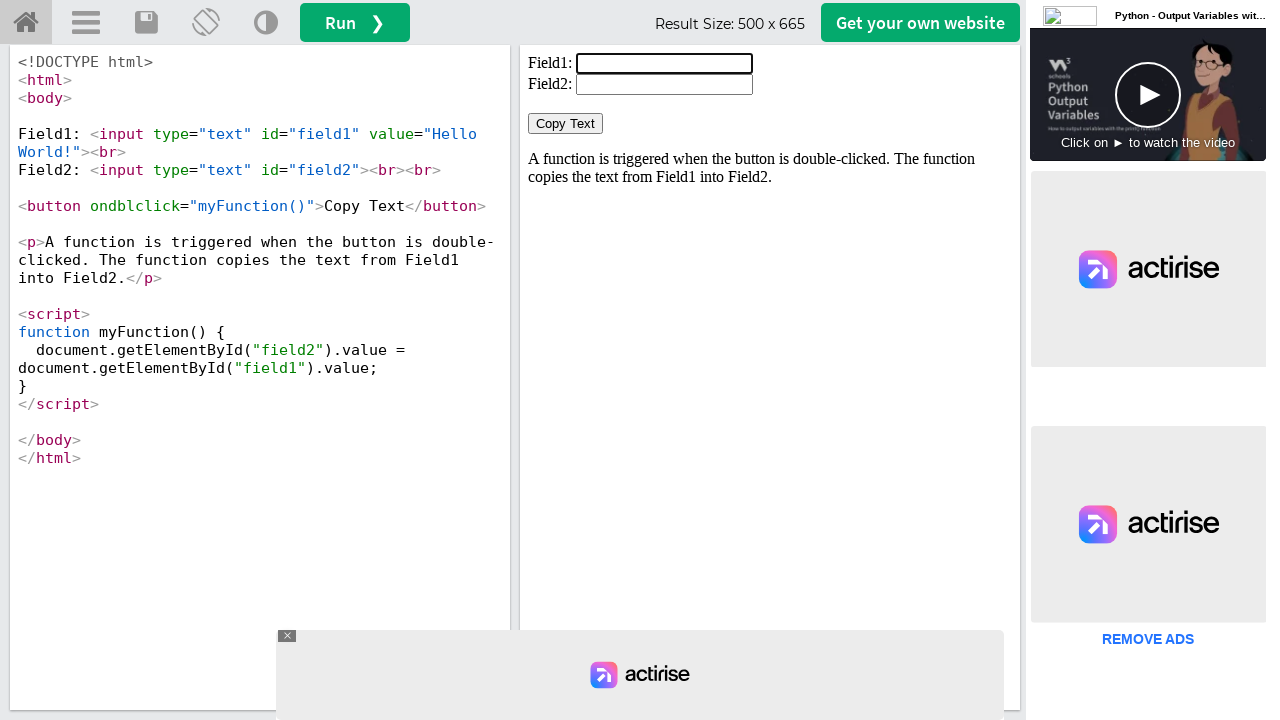

Filled first input field with 'Welcome' on iframe#iframeResult >> nth=0 >> internal:control=enter-frame >> xpath=//input[@i
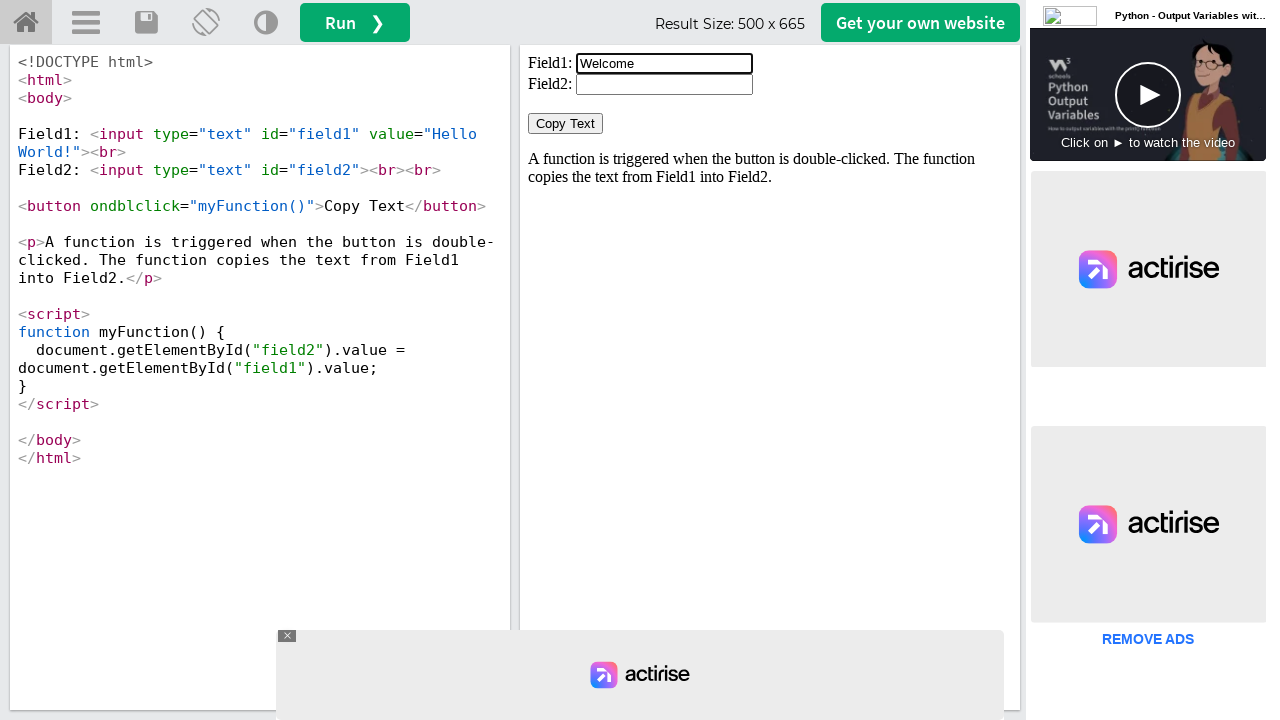

Double-clicked the 'Copy Text' button at (566, 124) on iframe#iframeResult >> nth=0 >> internal:control=enter-frame >> xpath=//button[n
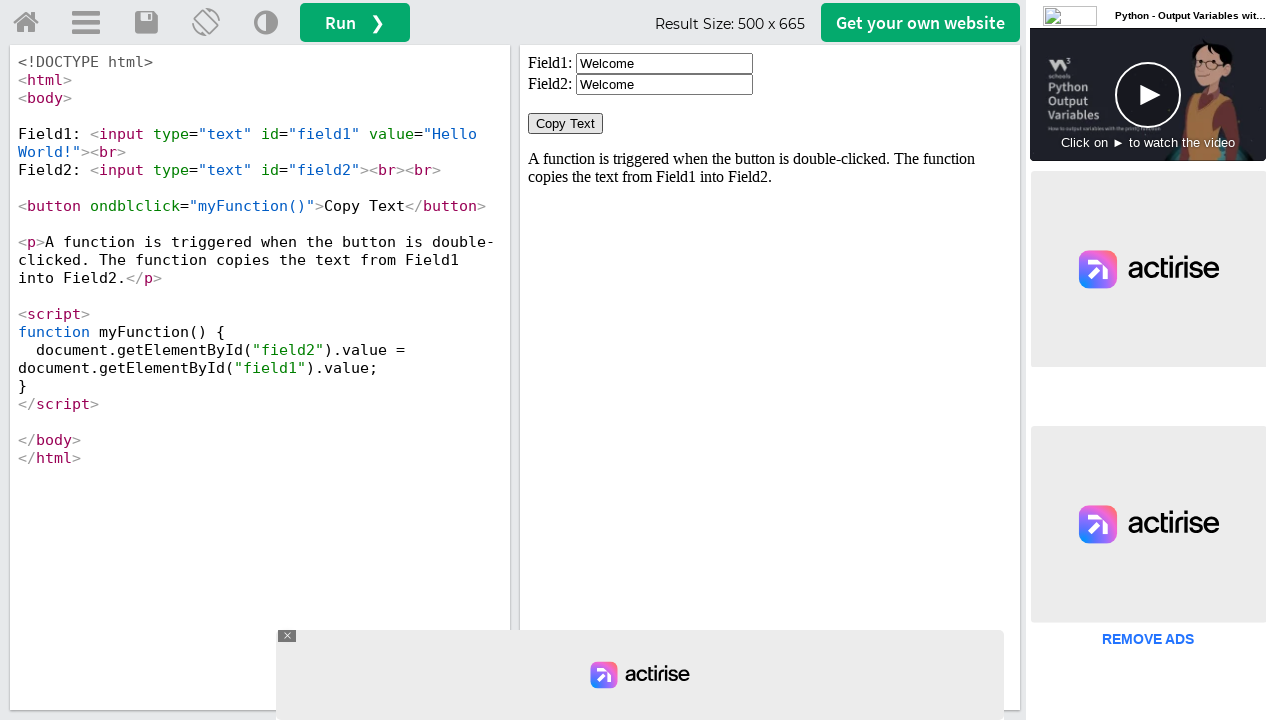

Retrieved value from second input field
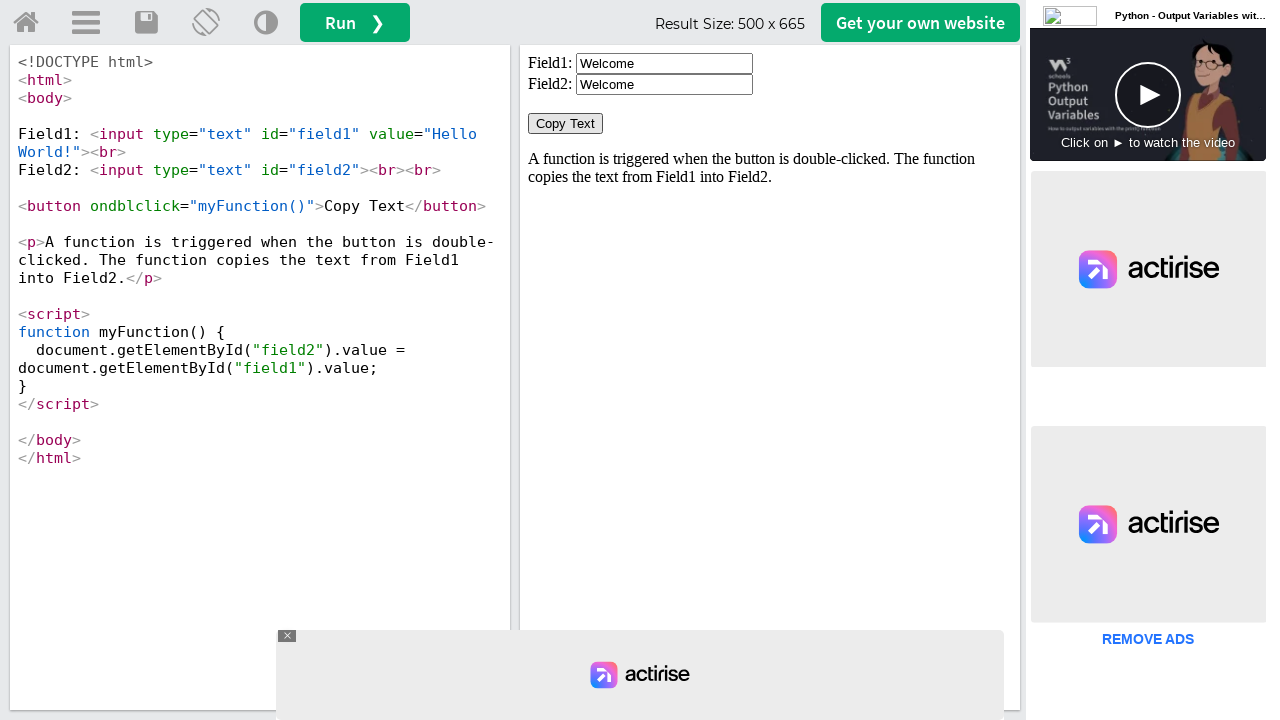

Verified that 'Welcome' was successfully copied to the second field
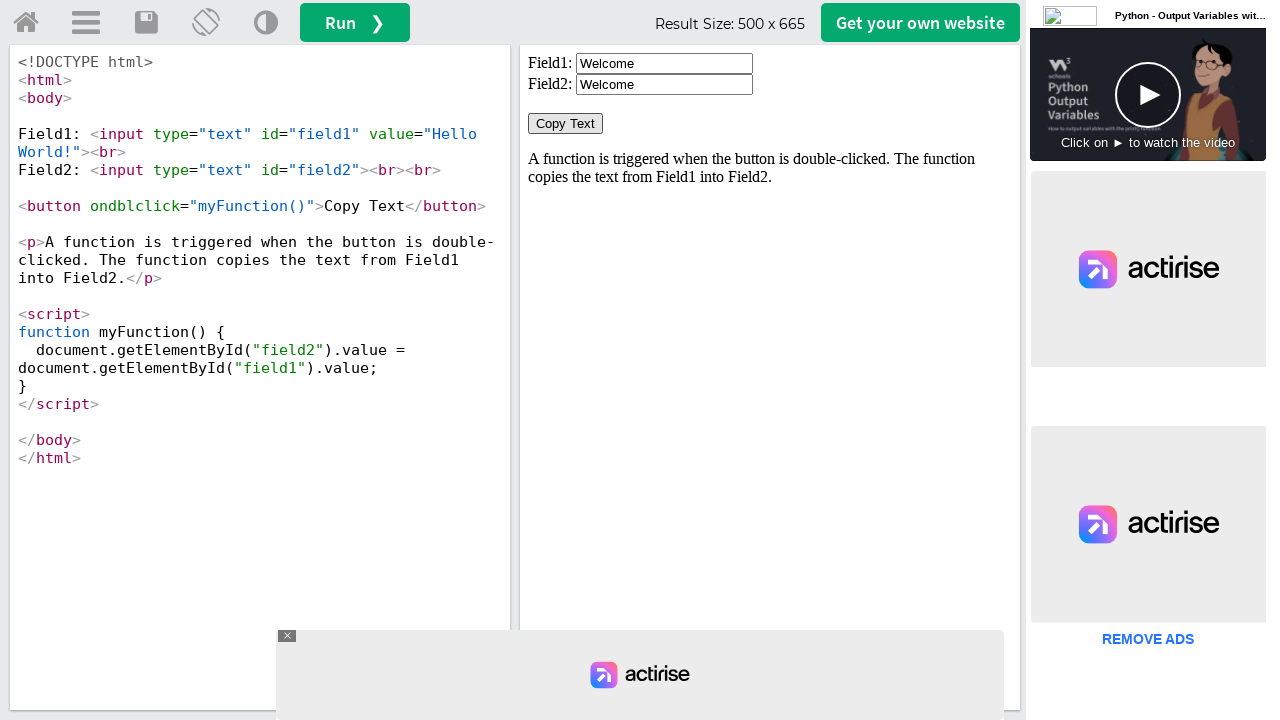

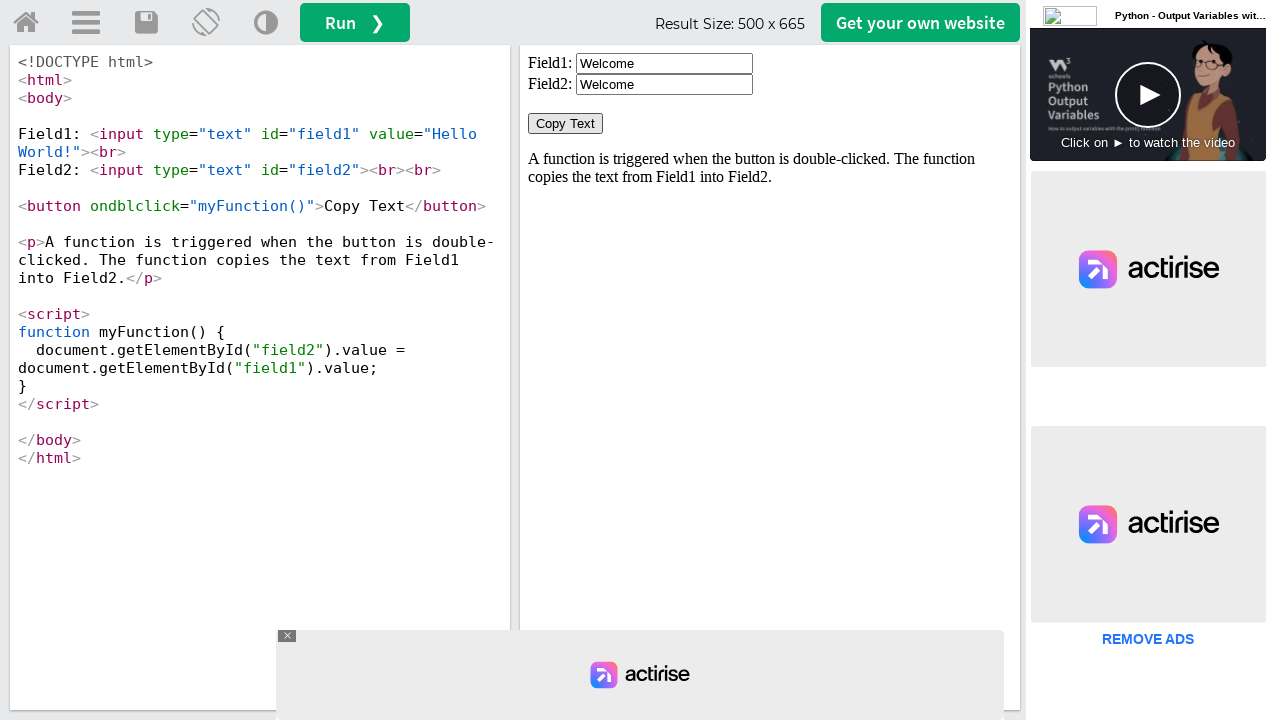